Tests a book search application by entering a search term, pressing Enter, then demonstrating page navigation with reload, back, and forward actions

Starting URL: https://books-pwakit.appspot.com/

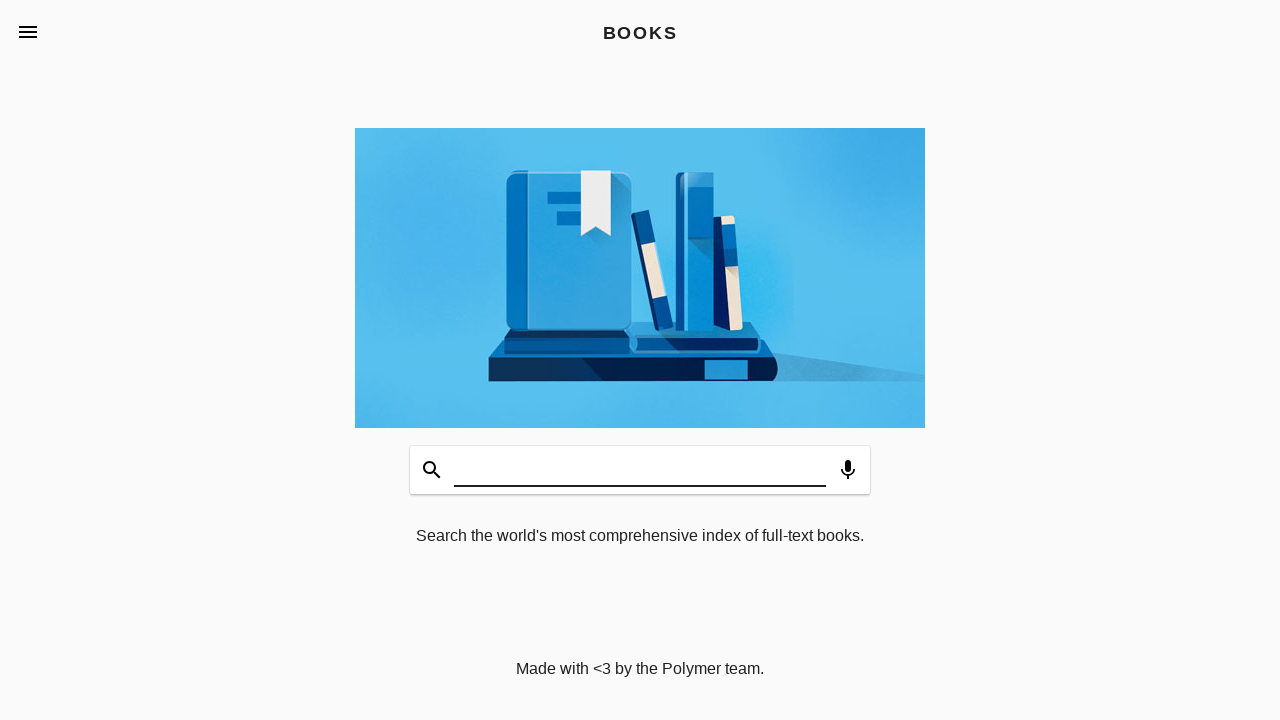

Filled search input field with 'Science' on #input
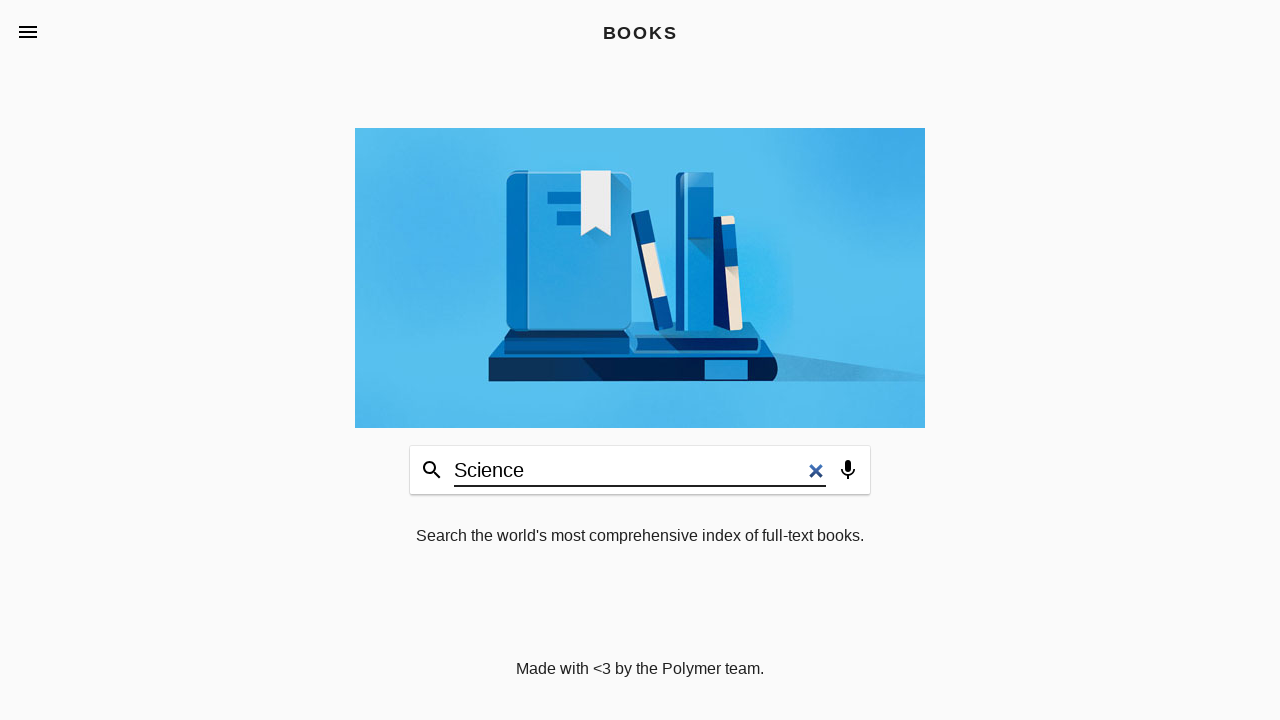

Pressed Enter to submit search
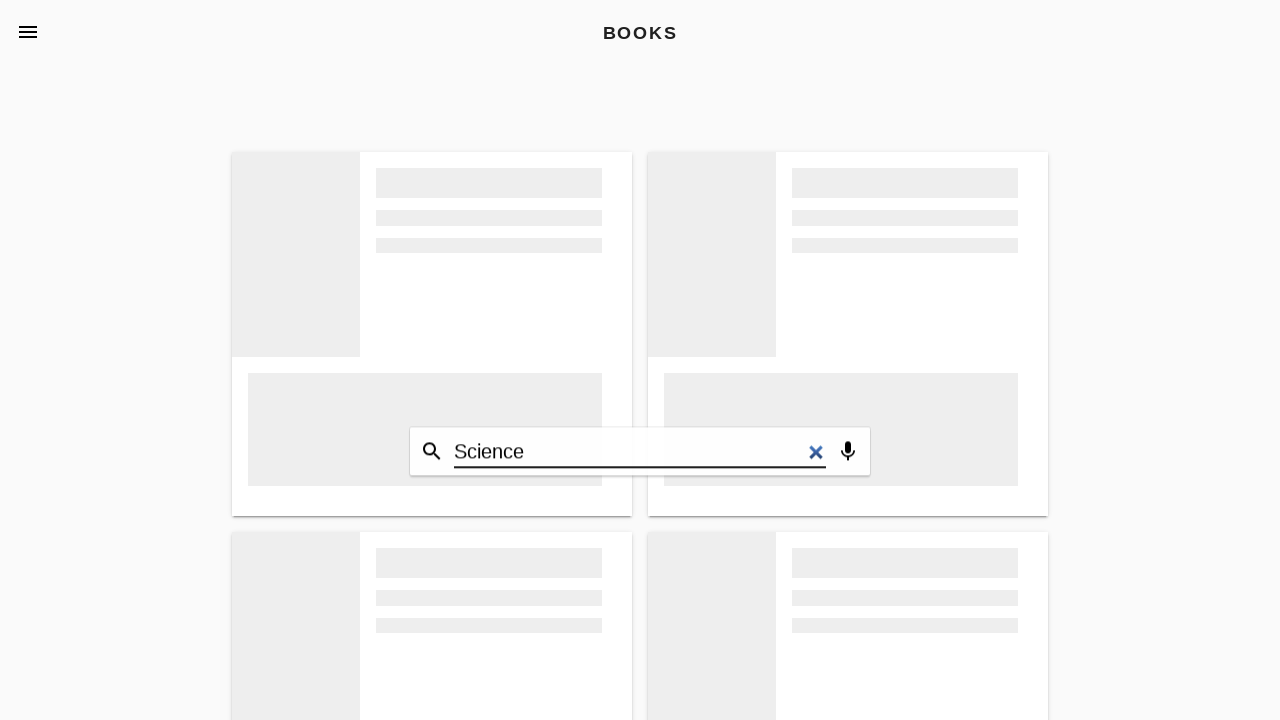

Waited 3 seconds for results to load
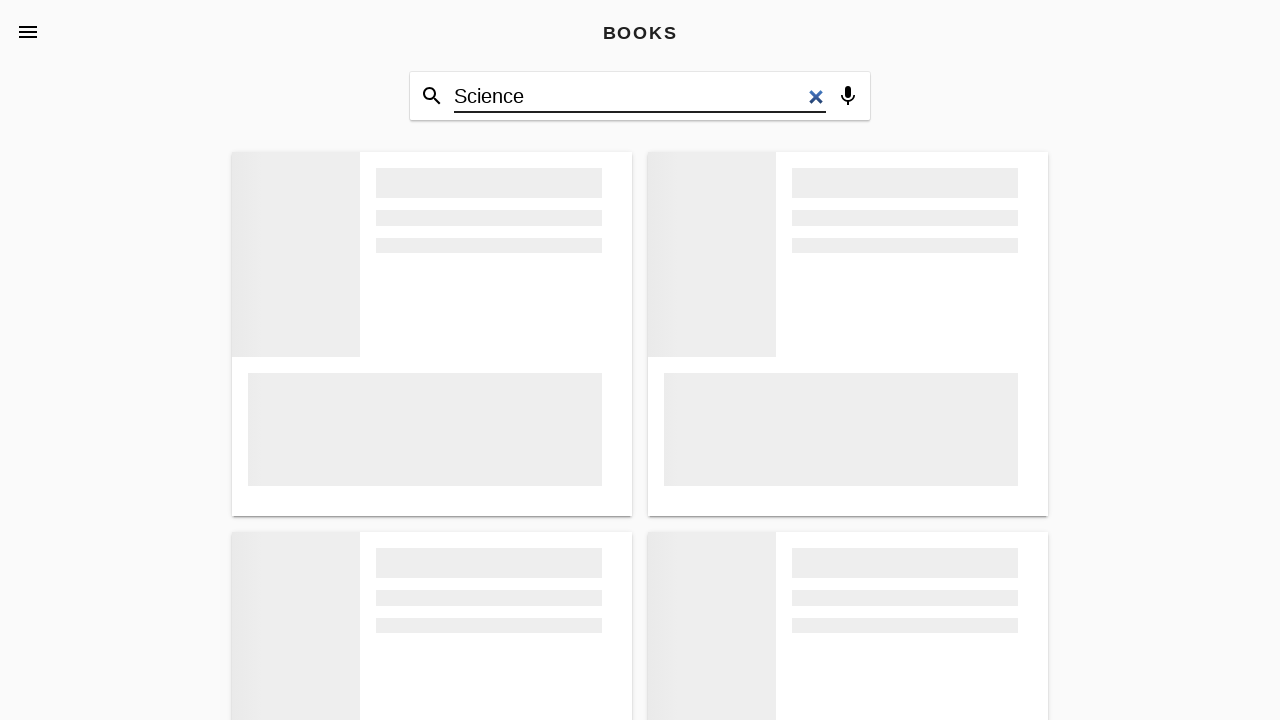

Reloaded the page
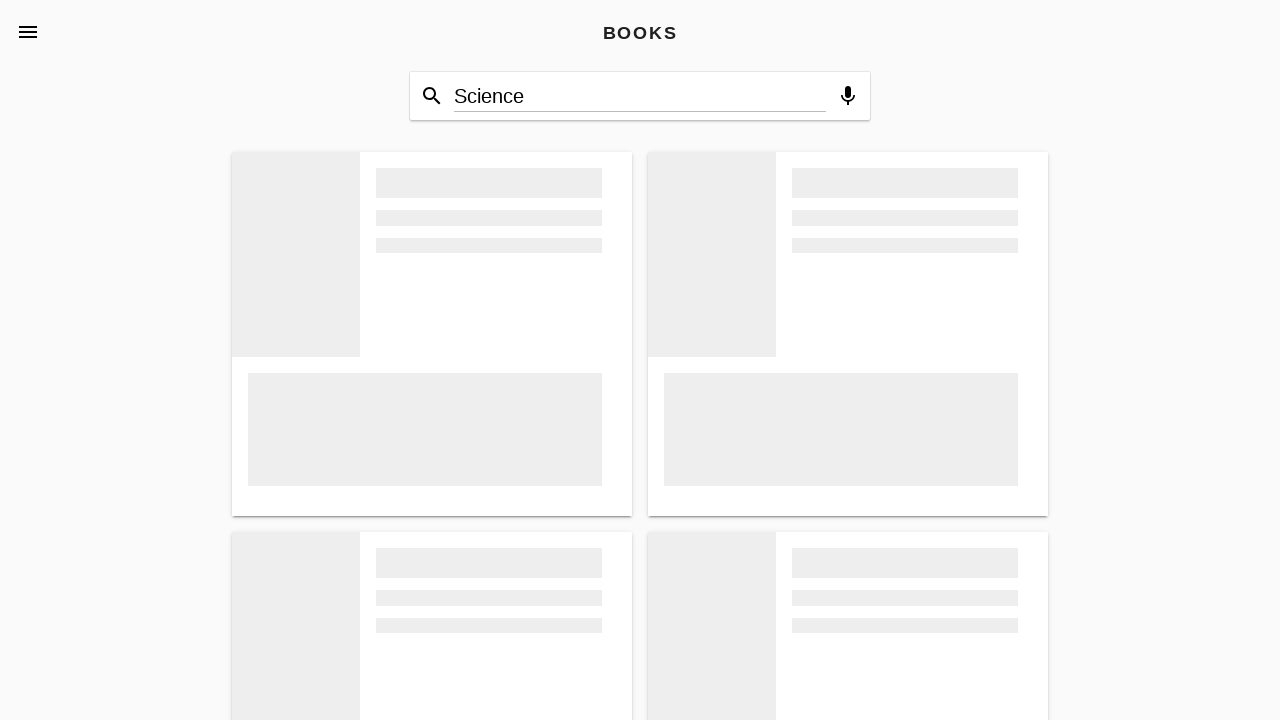

Pressed F5 to reload the page again
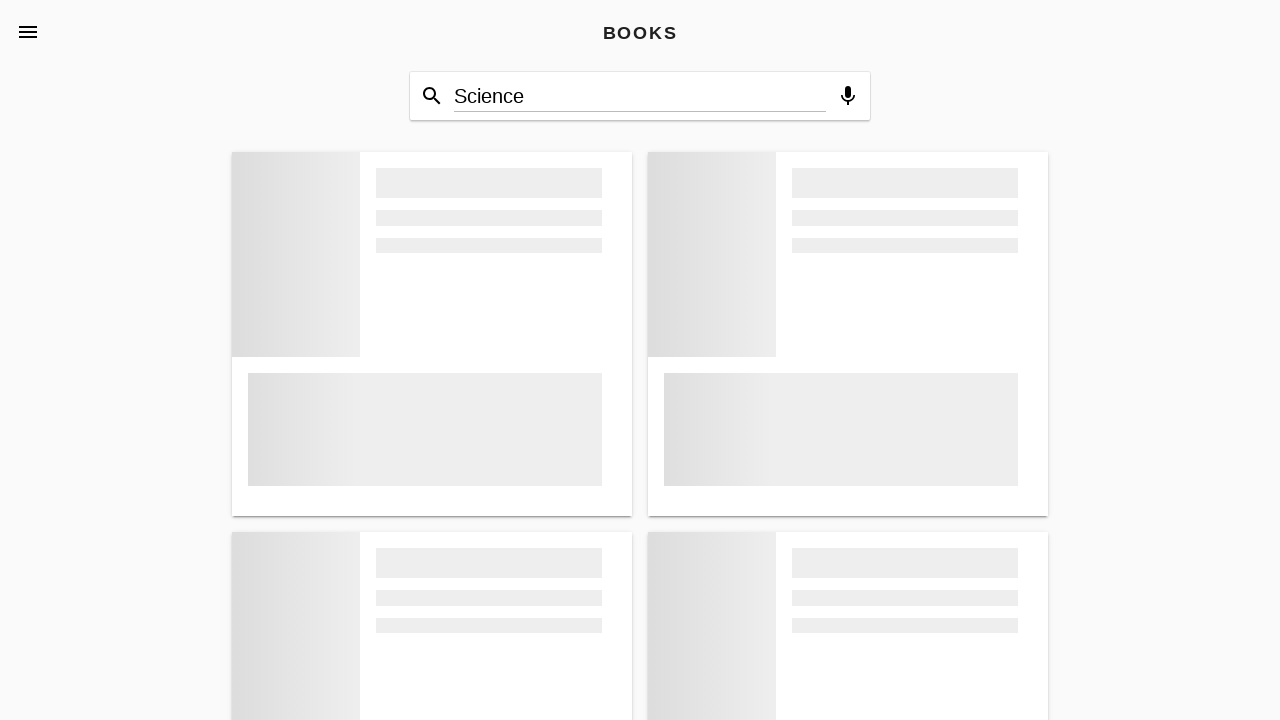

Navigated back in browser history
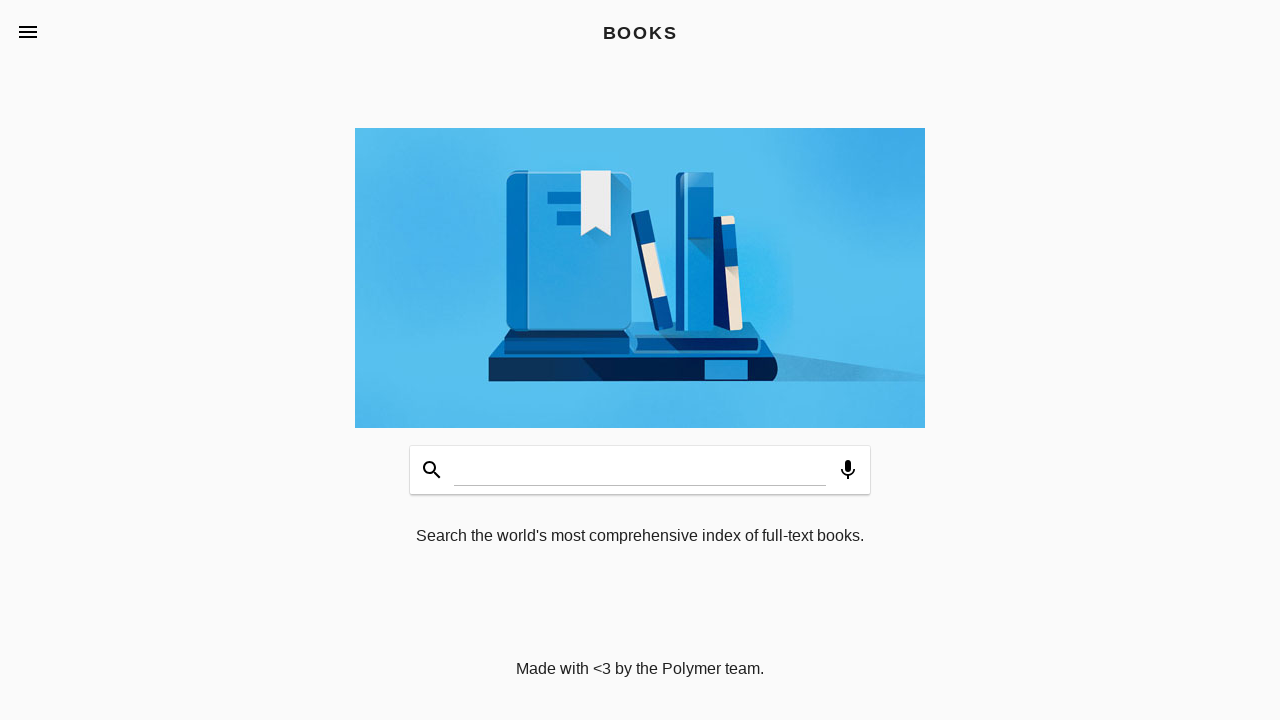

Navigated forward in browser history
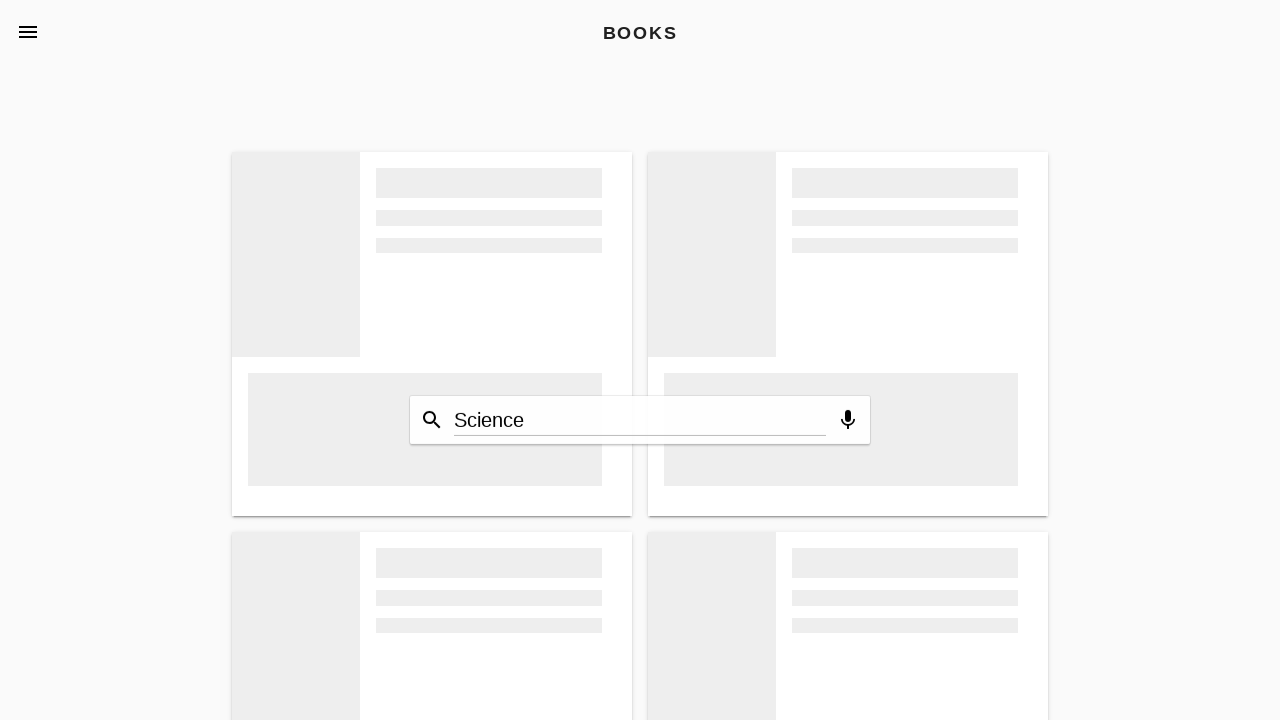

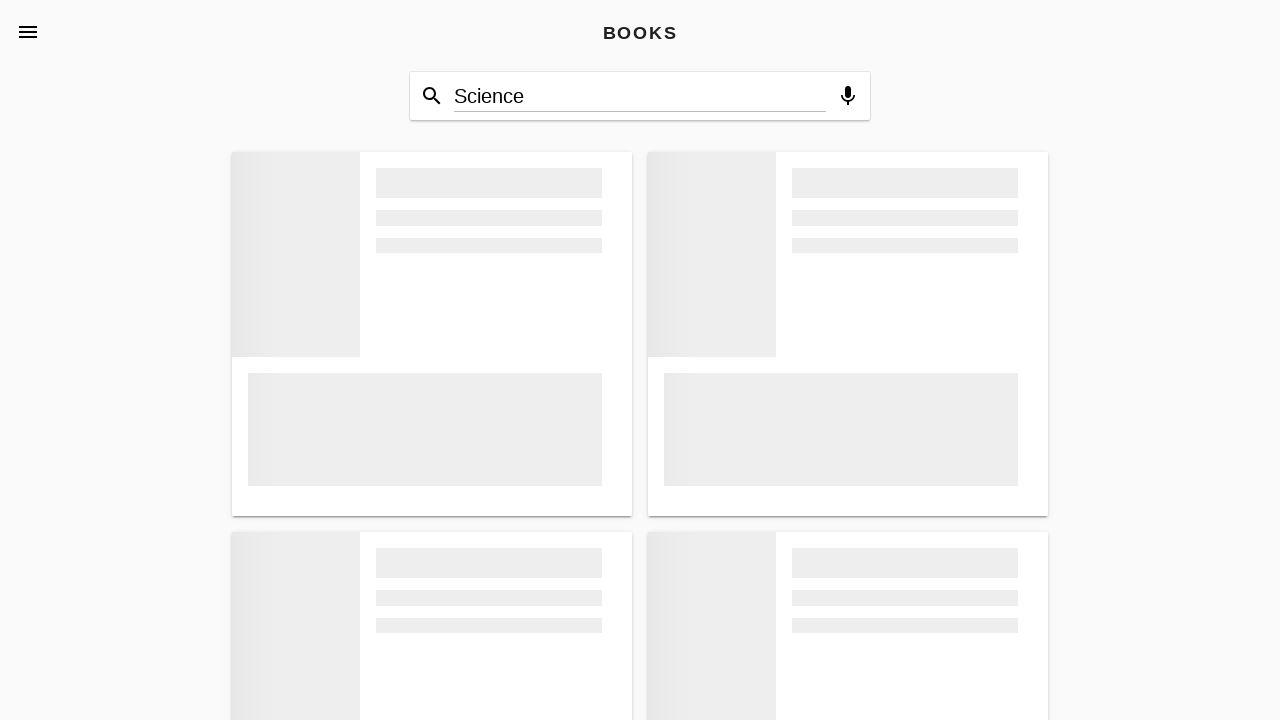